Tests waitForExist functionality by clicking start button and waiting for element to exist in DOM

Starting URL: https://the-internet.herokuapp.com/dynamic_loading/1

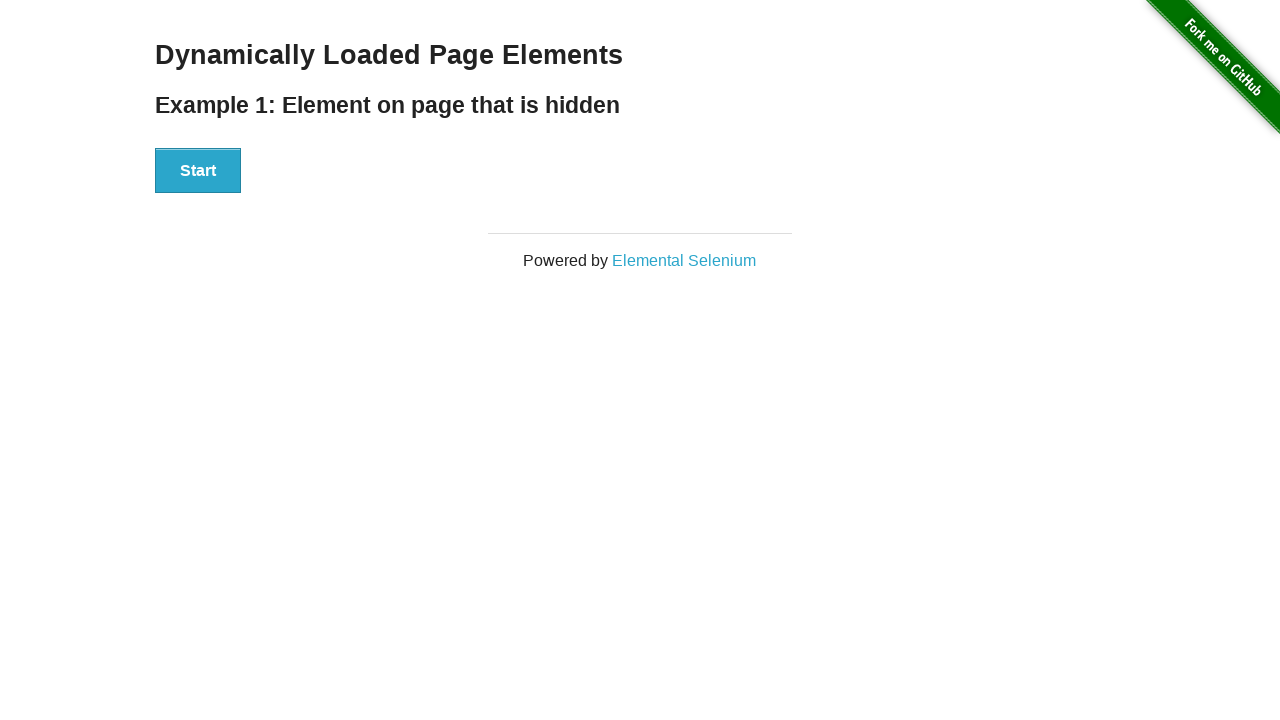

Clicked start button on dynamic loading page at (198, 171) on #start button
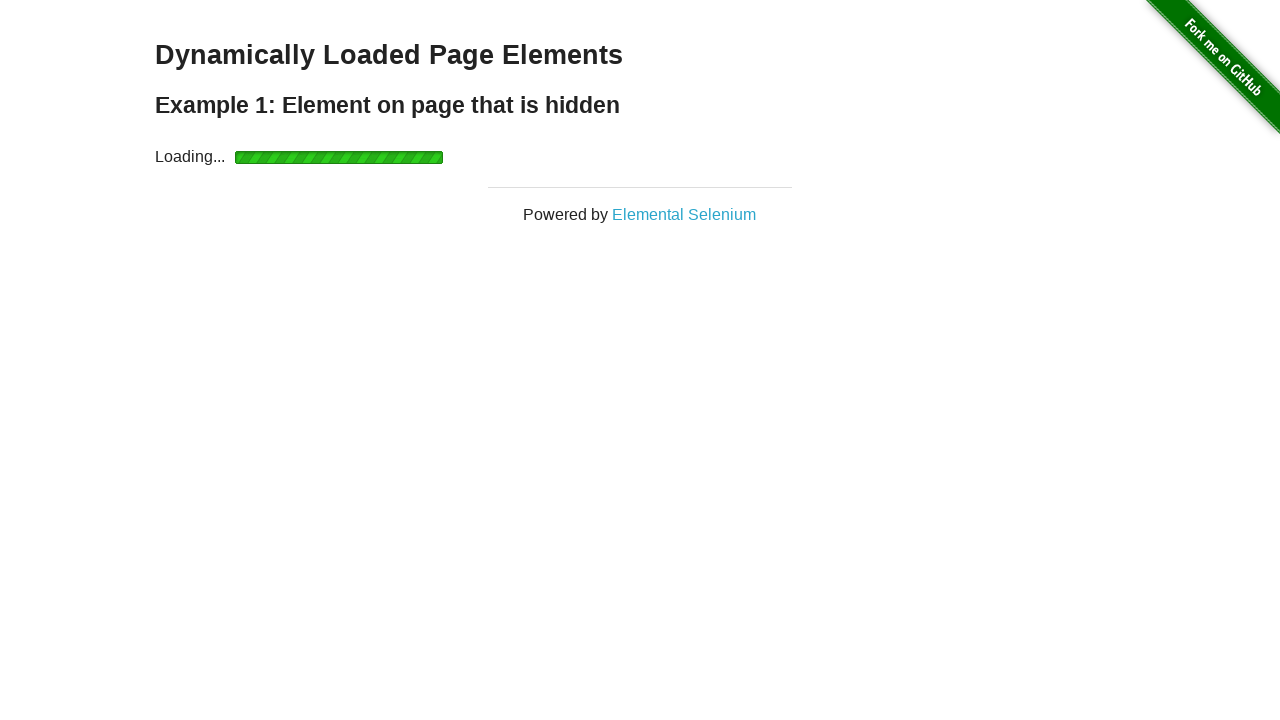

Waited for finish element to exist in DOM
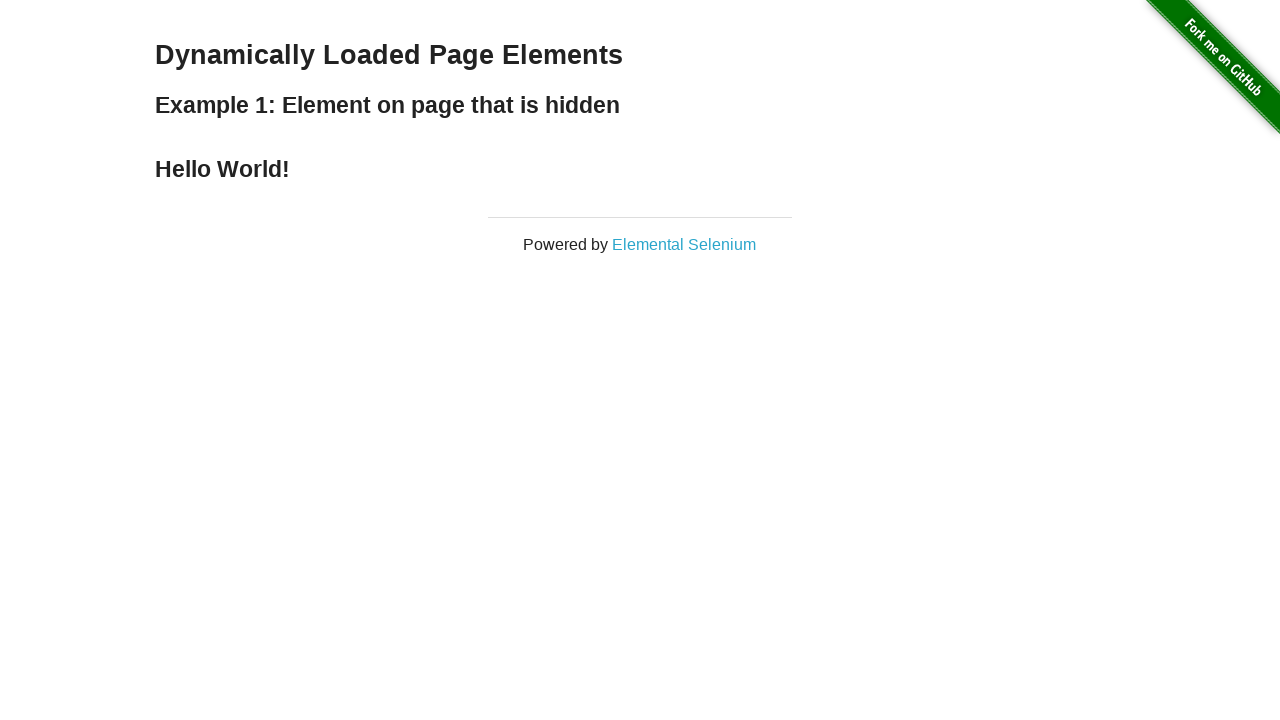

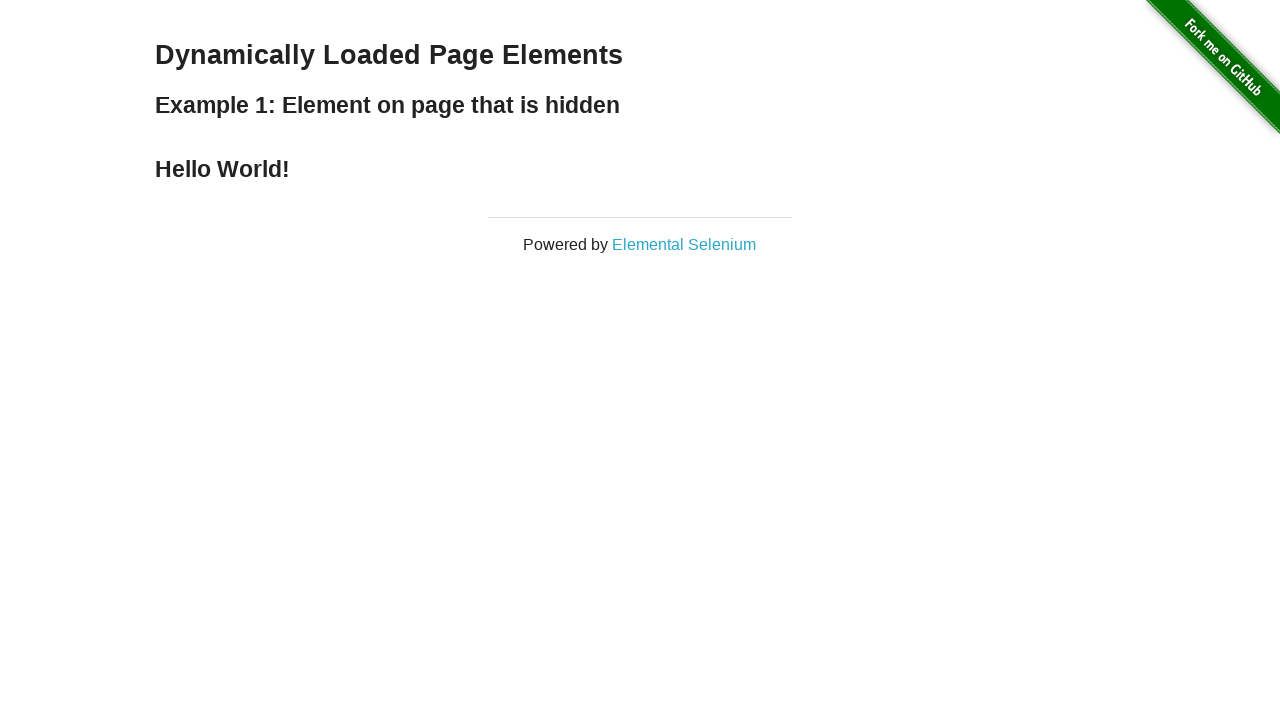